Tests dropdown functionality by selecting Option 2 and verifying it is selected

Starting URL: https://the-internet.herokuapp.com/dropdown

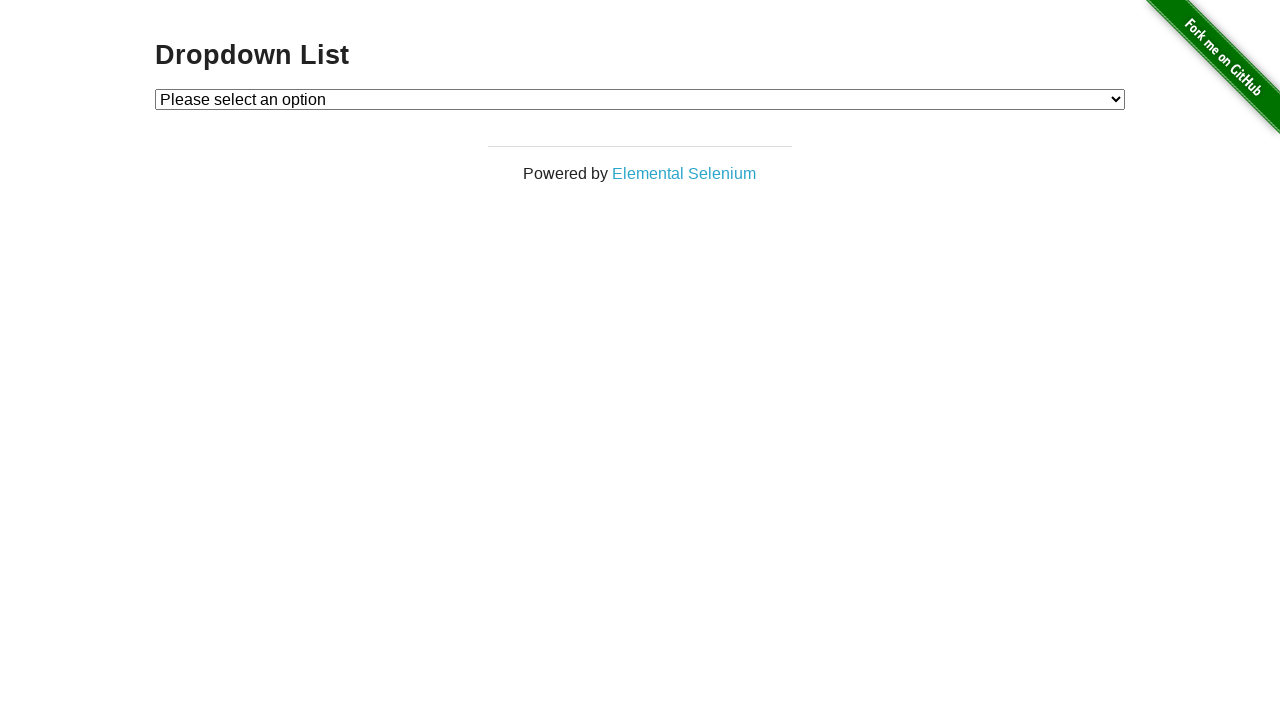

Selected Option 2 from dropdown on #dropdown
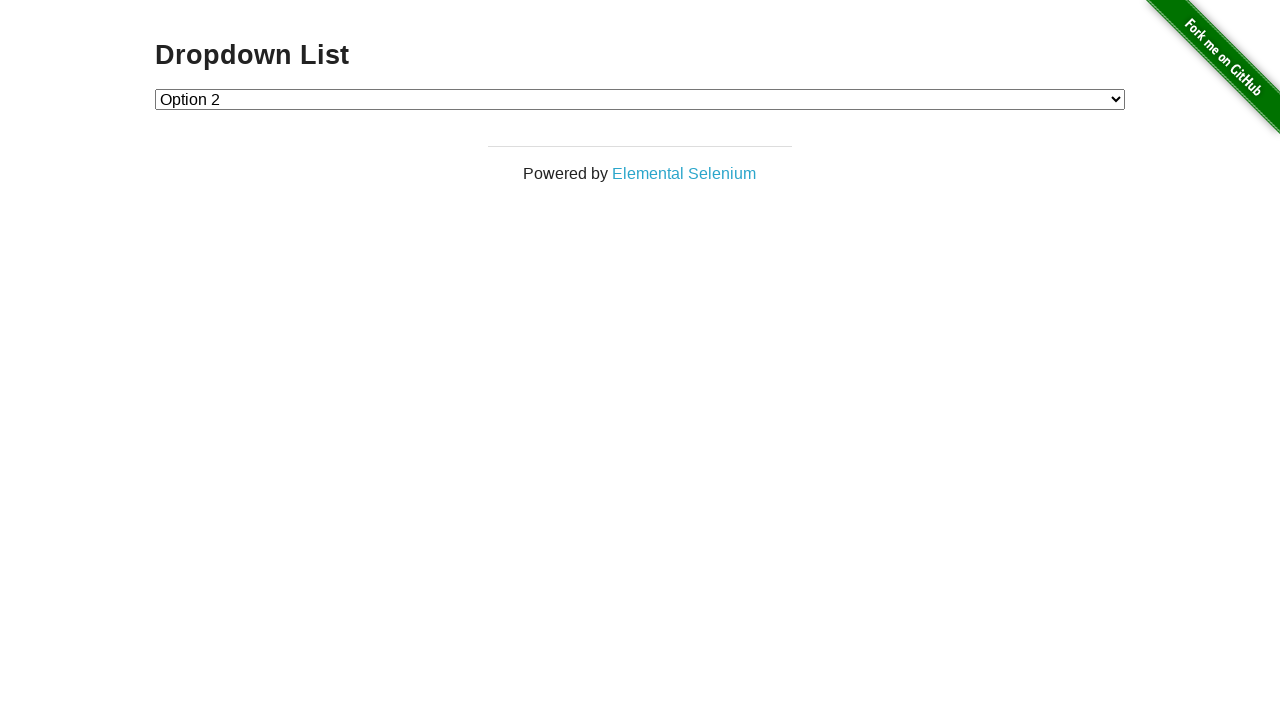

Located the currently selected dropdown option
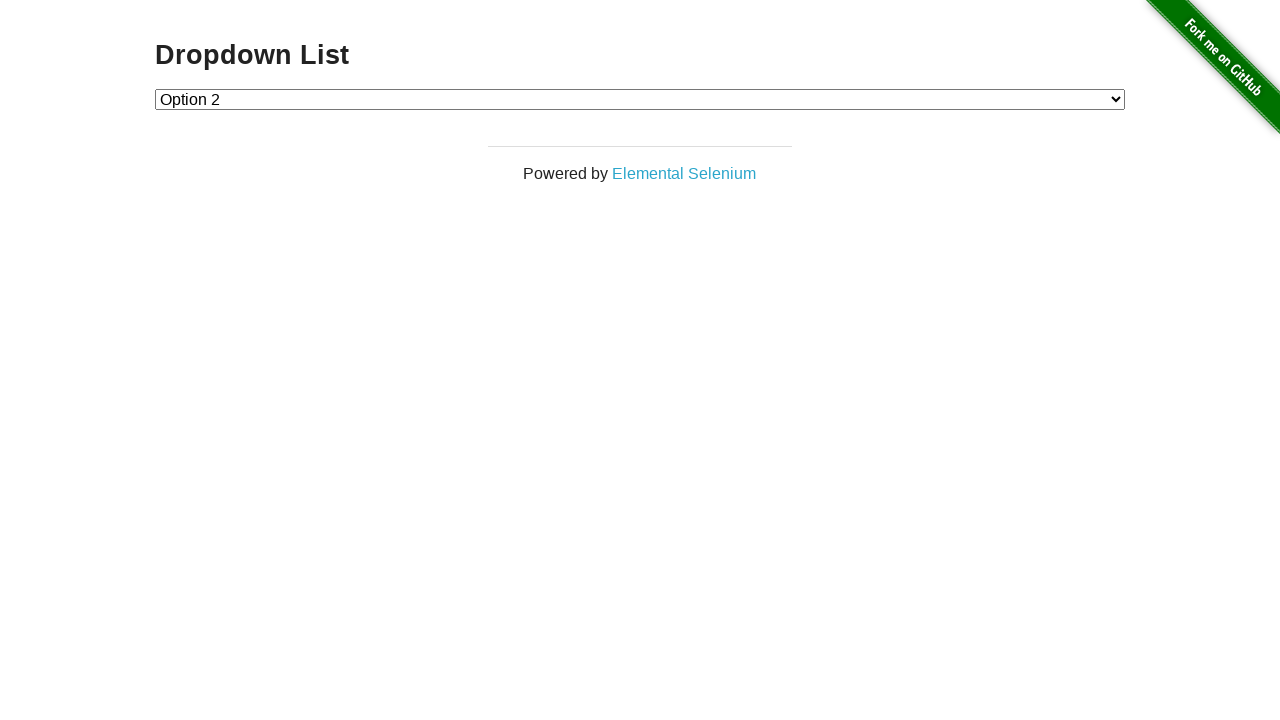

Verified that Option 2 is selected
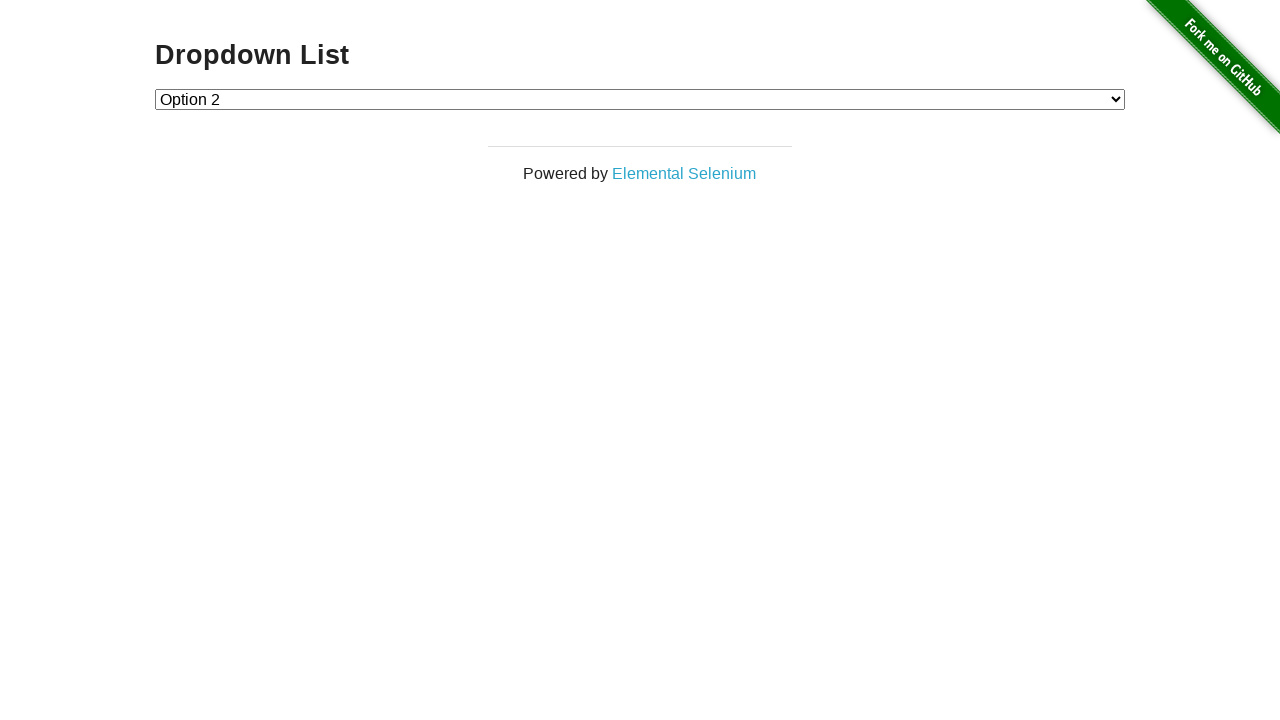

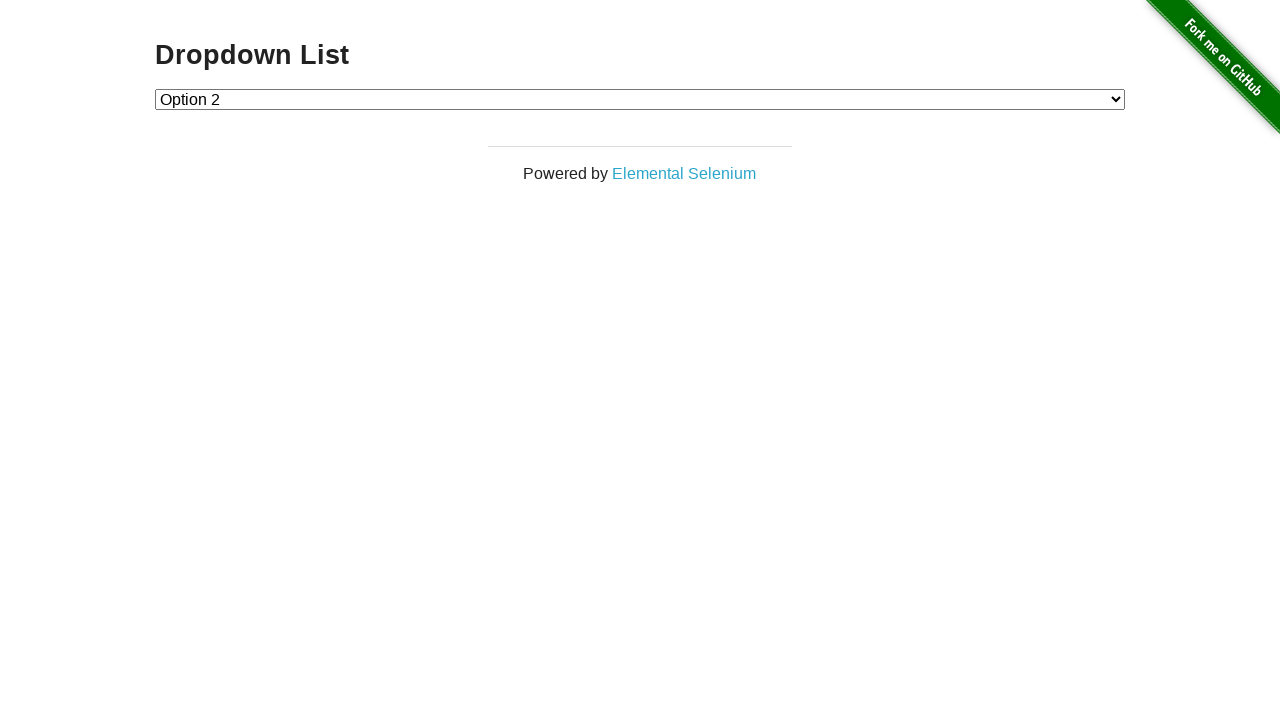